Tests dropdown selection functionality by selecting specific options from two different dropdown menus on the page

Starting URL: https://grotechminds.com/dropdown/

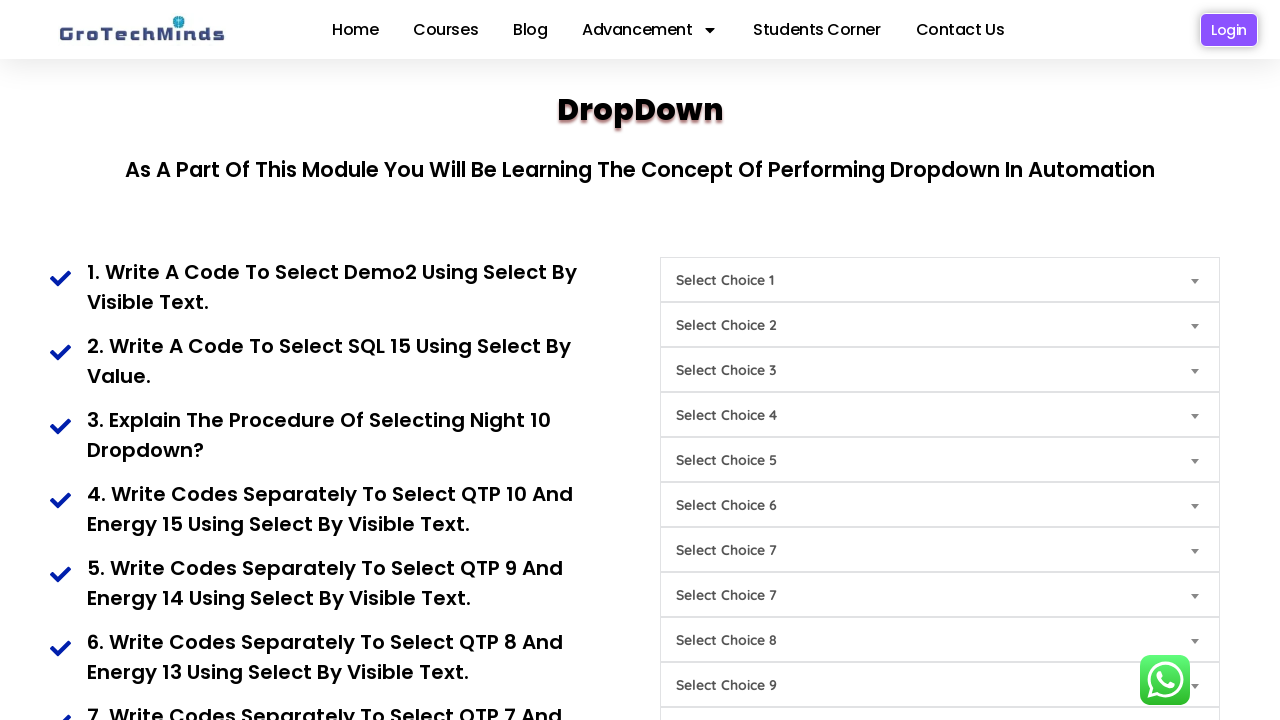

Selected 'QTP7' from the first dropdown menu on #Choice8
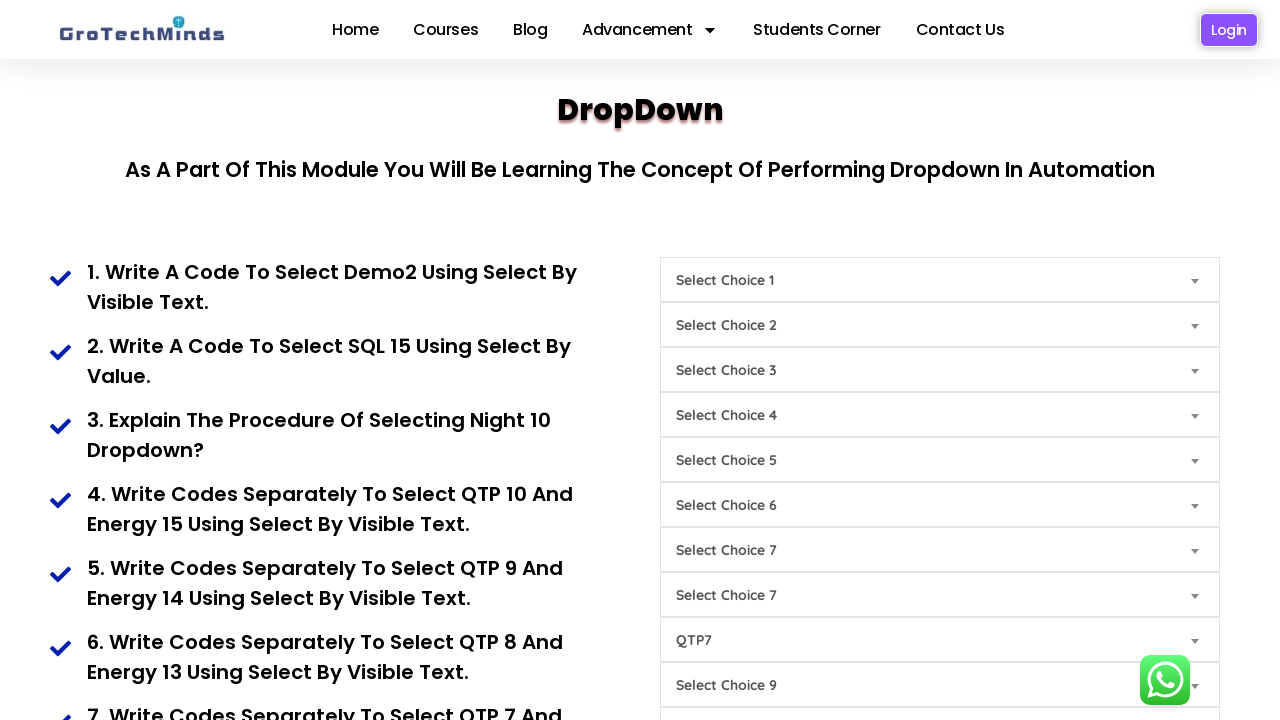

Selected 'Energy12' from the second dropdown menu on #Choice4
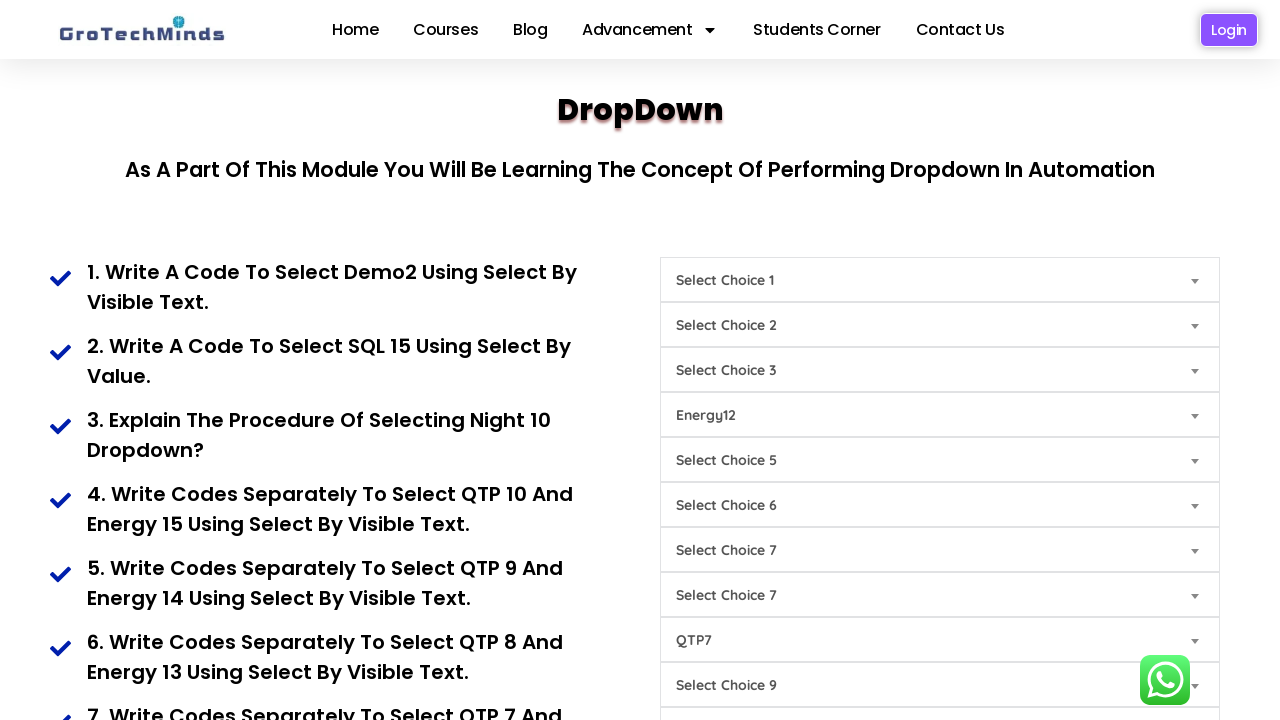

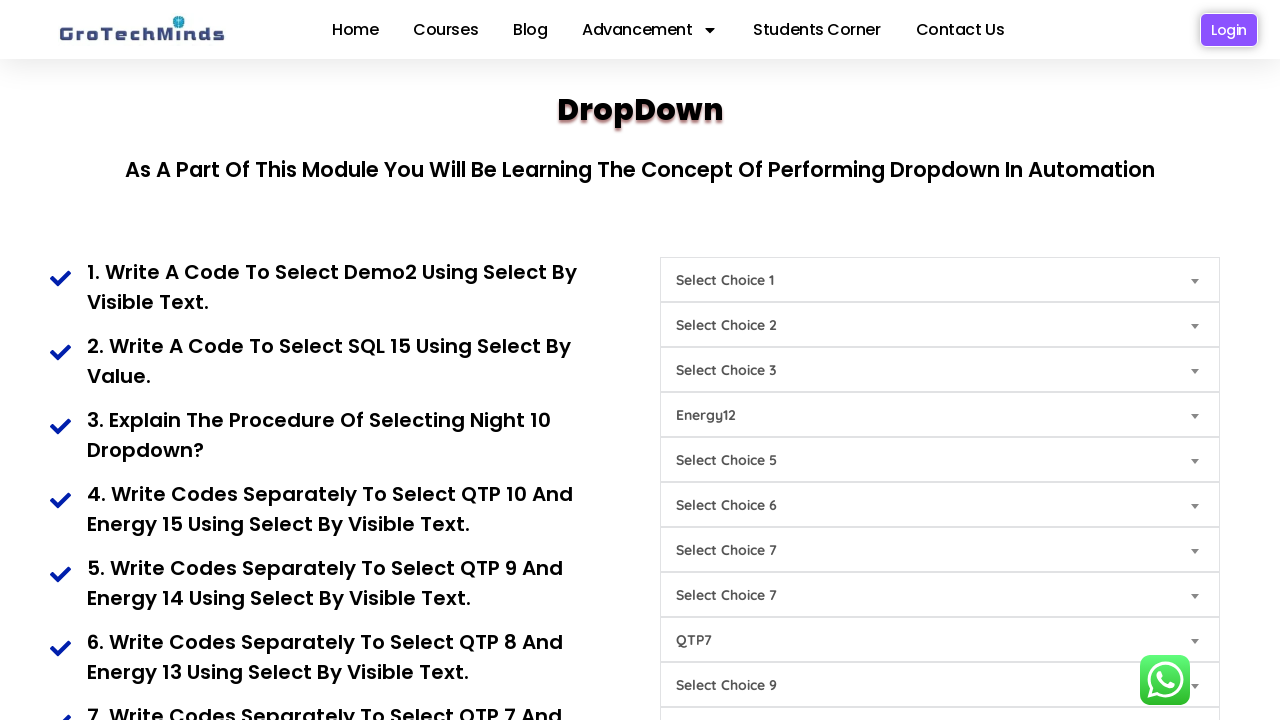